Tests that todo data persists after page reload by creating items, marking one complete, and reloading the page.

Starting URL: https://demo.playwright.dev/todomvc

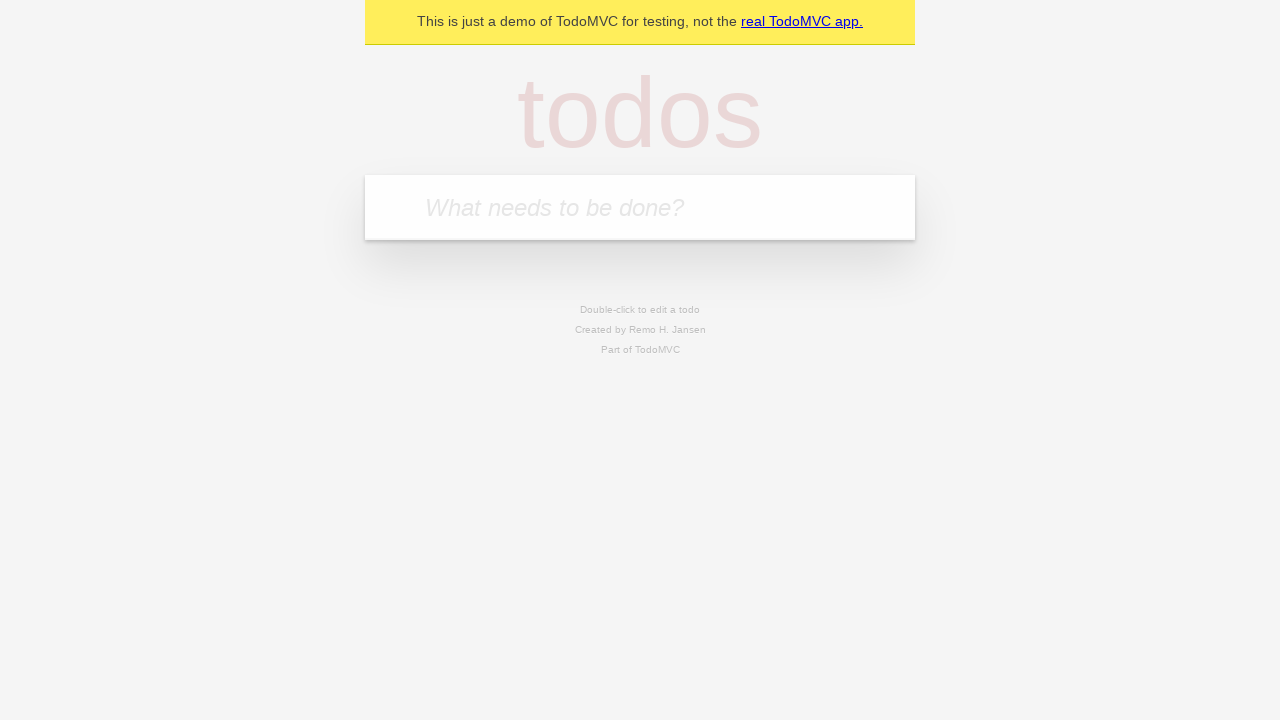

Filled todo input with 'buy some cheese' on internal:attr=[placeholder="What needs to be done?"i]
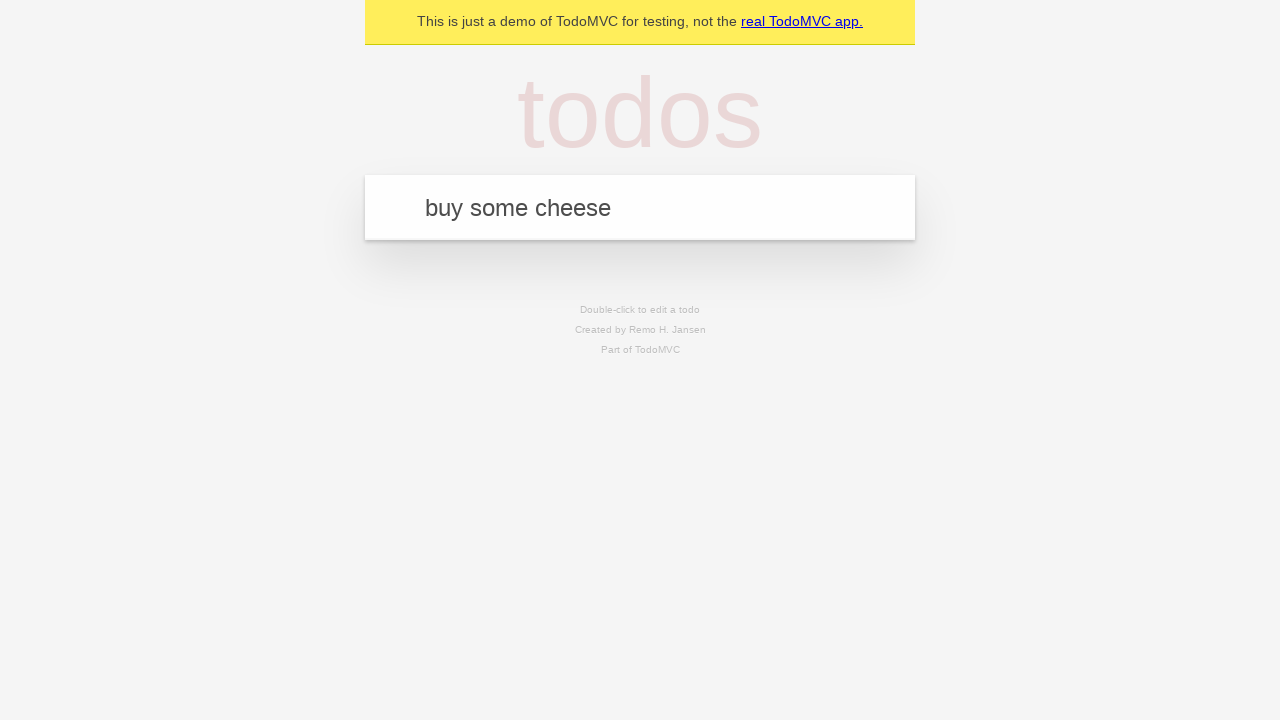

Pressed Enter to create first todo item on internal:attr=[placeholder="What needs to be done?"i]
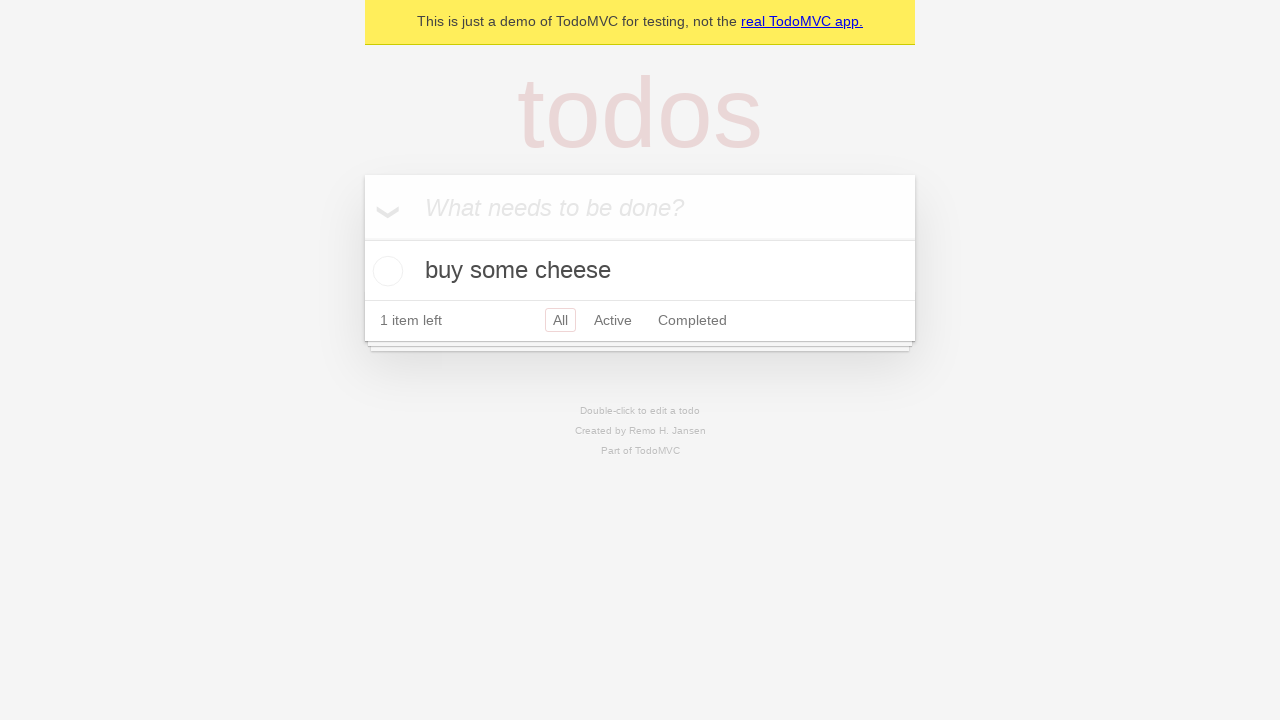

Filled todo input with 'feed the cat' on internal:attr=[placeholder="What needs to be done?"i]
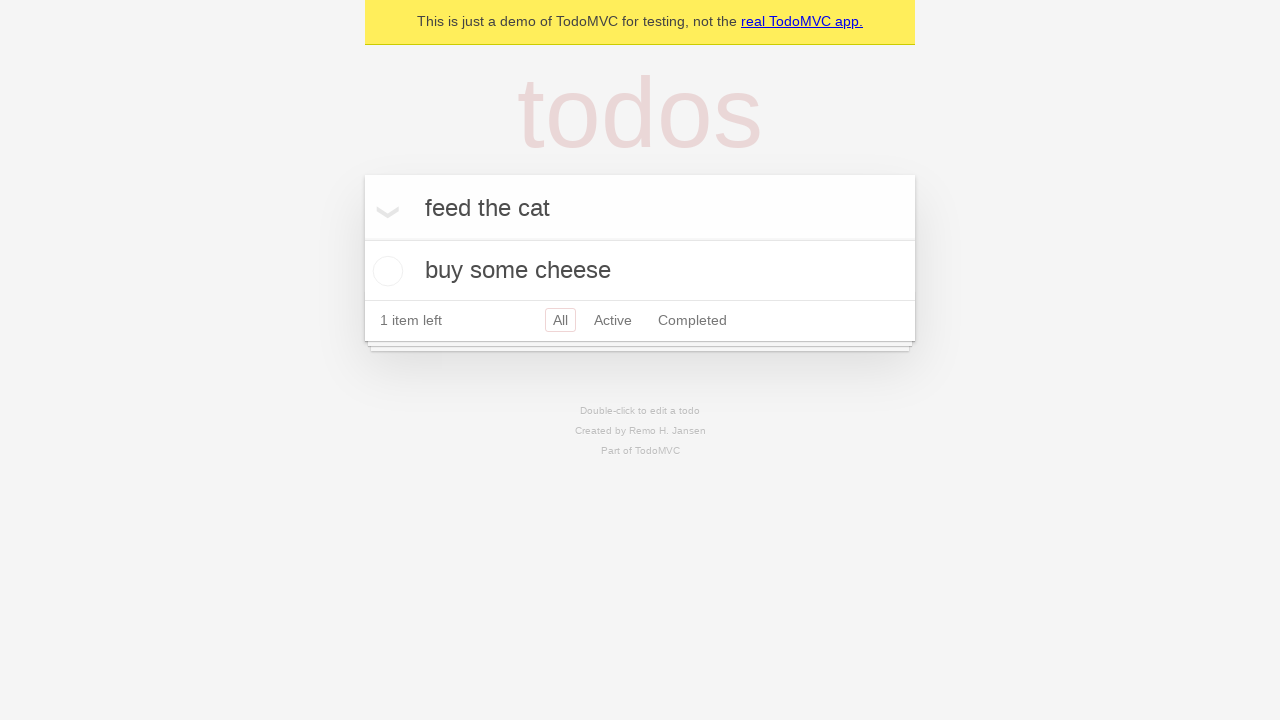

Pressed Enter to create second todo item on internal:attr=[placeholder="What needs to be done?"i]
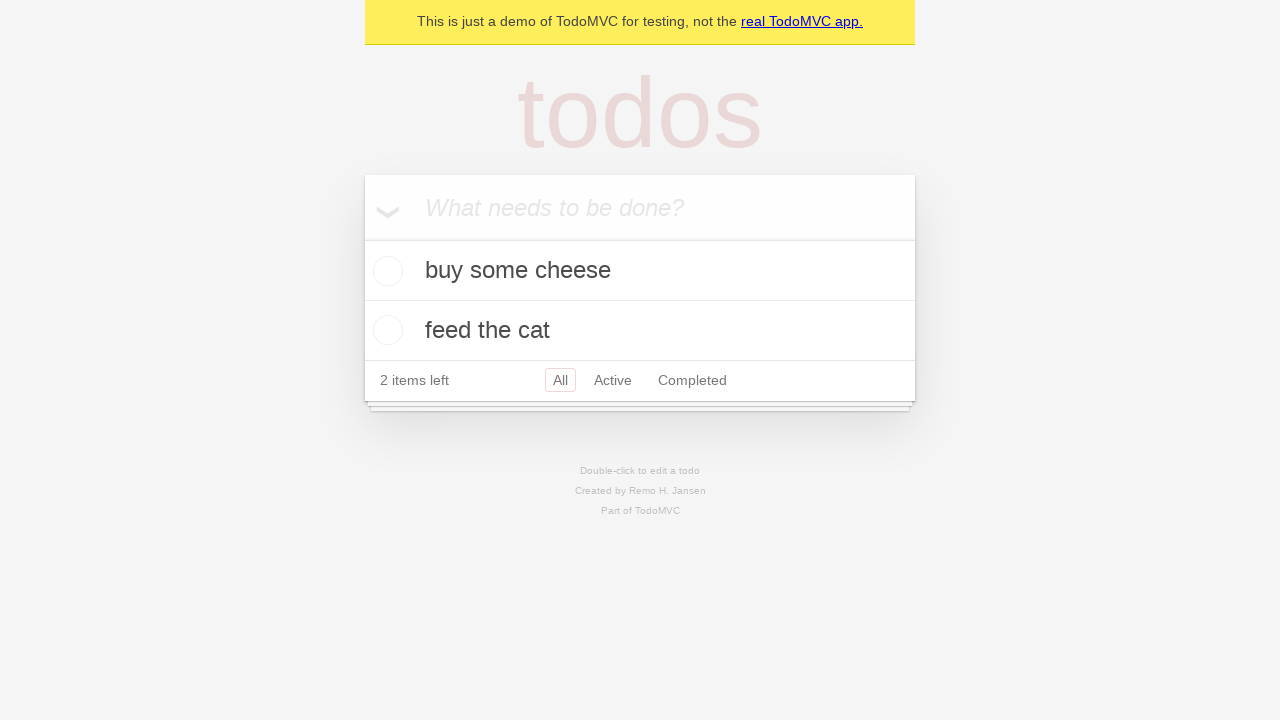

Waited for second todo item to appear
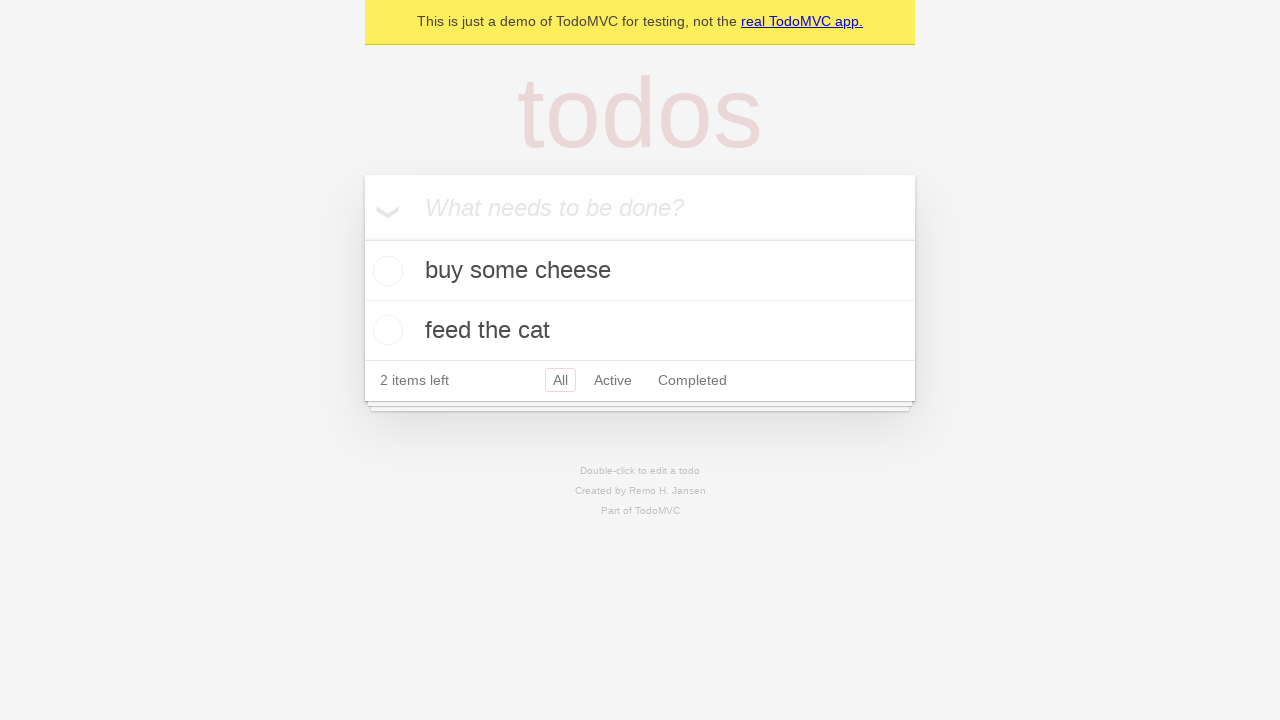

Checked first todo item checkbox at (385, 271) on internal:testid=[data-testid="todo-item"s] >> nth=0 >> internal:role=checkbox
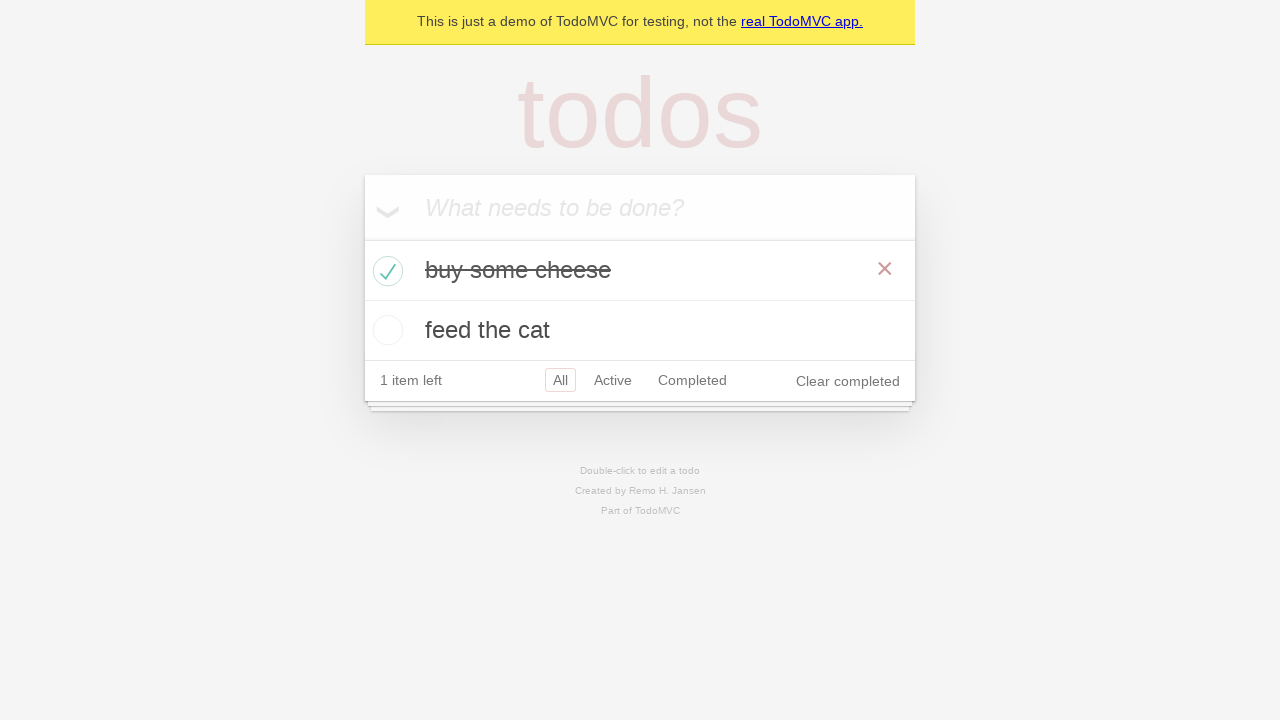

Reloaded page to test data persistence
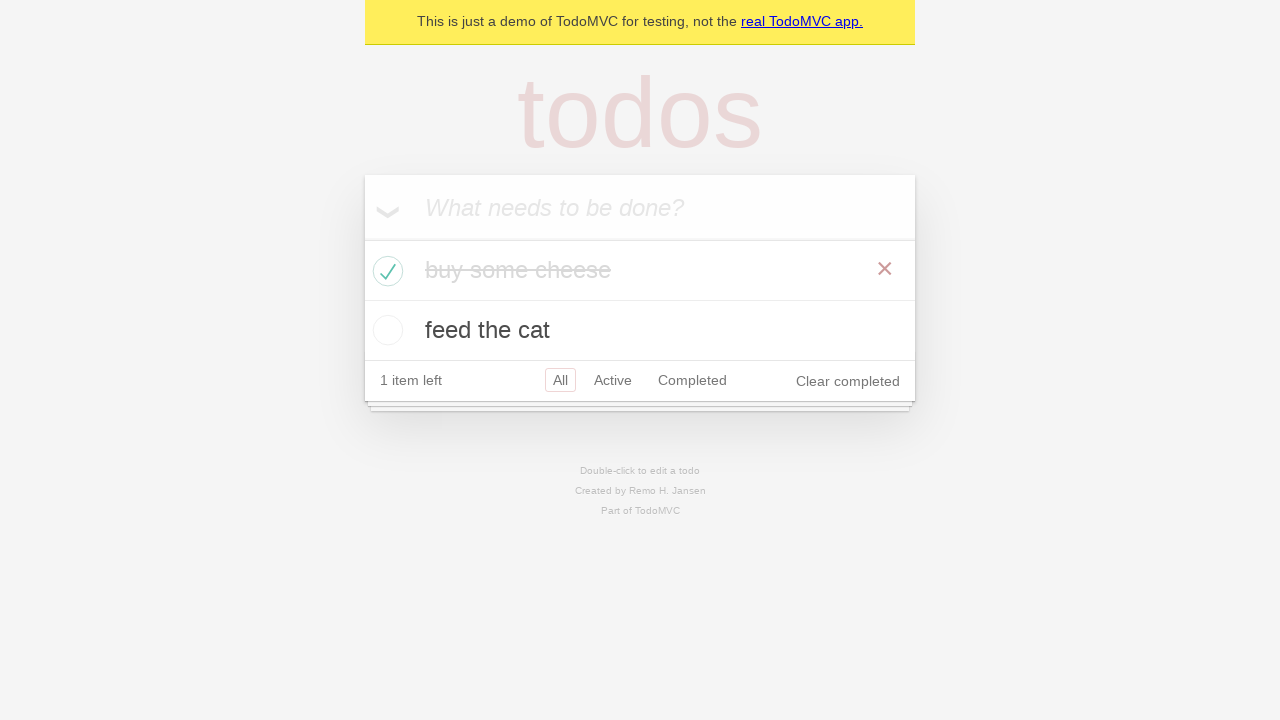

Waited for todo items to reappear after page reload
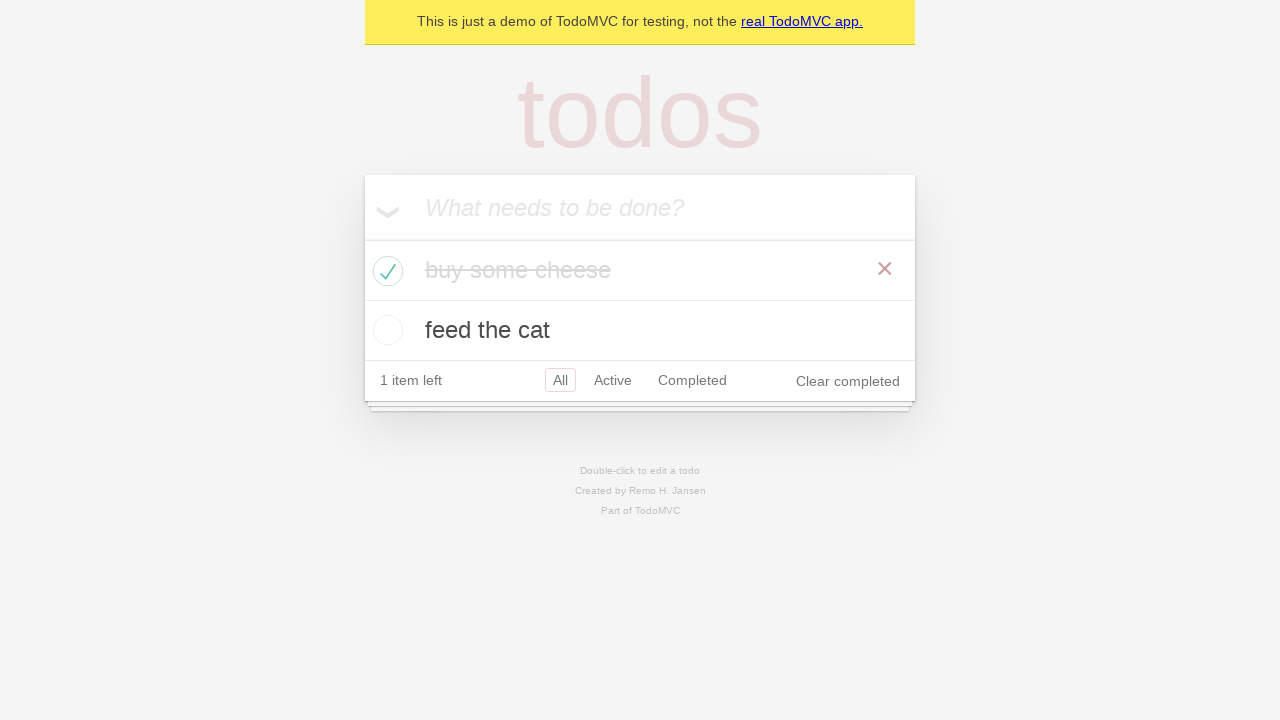

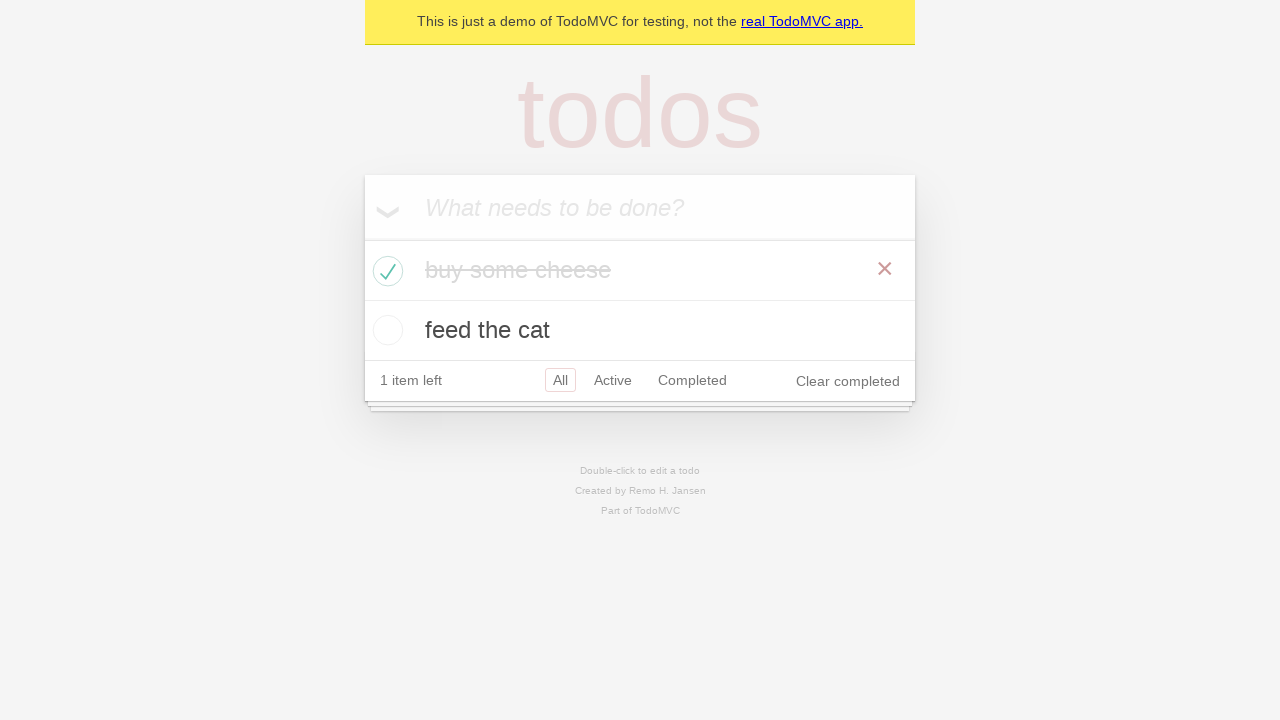